Tests alert/confirm box functionality on a demo page by navigating to the confirm alert section, clicking a button to trigger a confirm dialog, and accepting it.

Starting URL: http://demo.automationtesting.in/Alerts.html

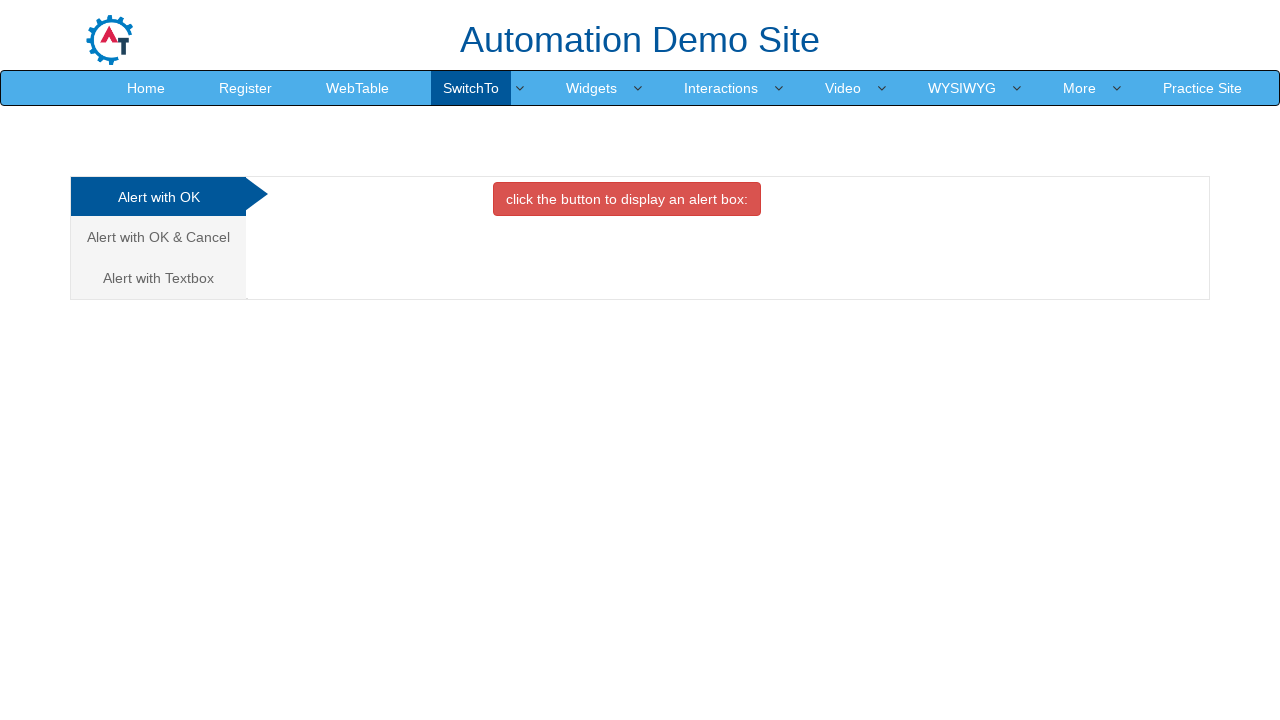

Set up dialog handler to automatically accept confirm dialogs
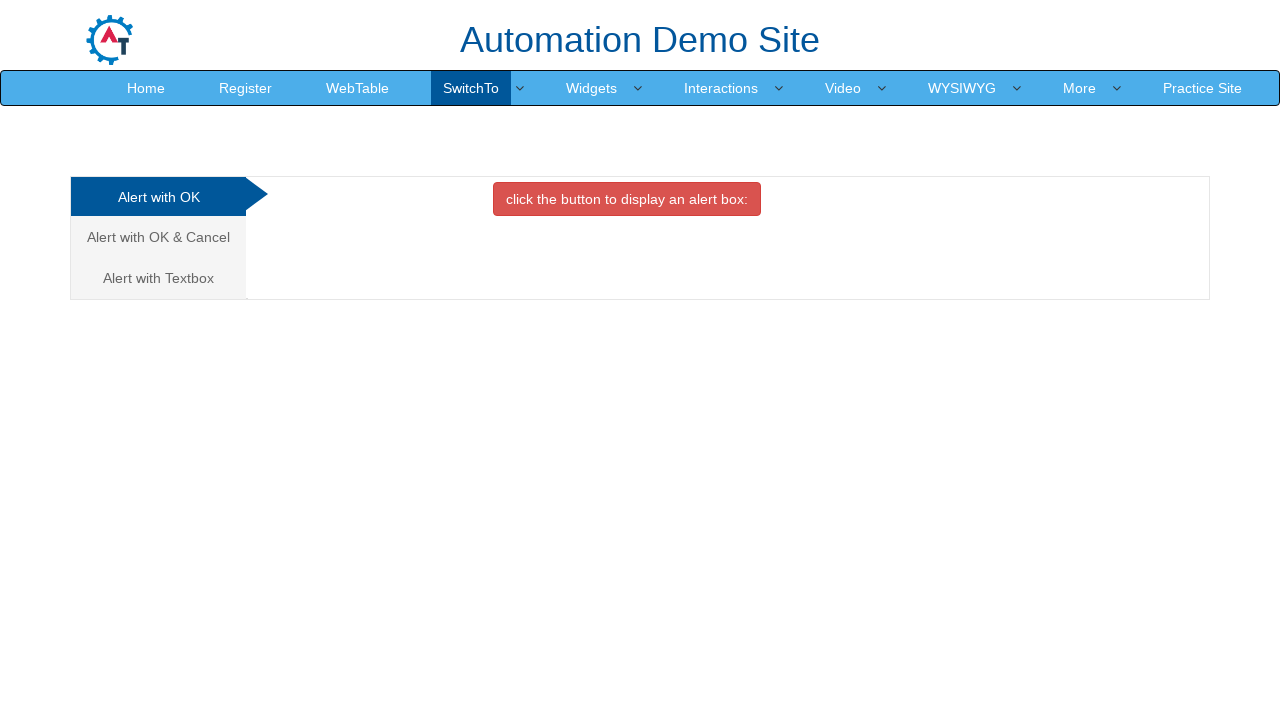

Pressed DOWN arrow key to navigate
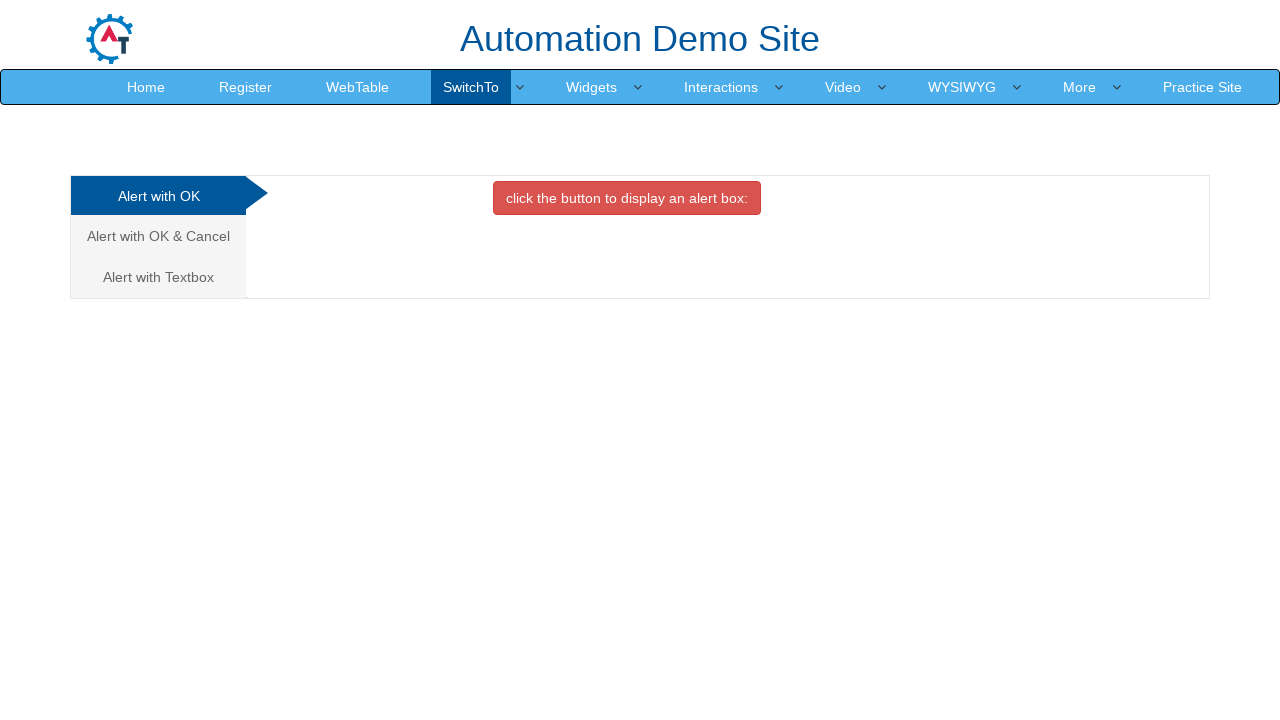

Pressed ENTER key
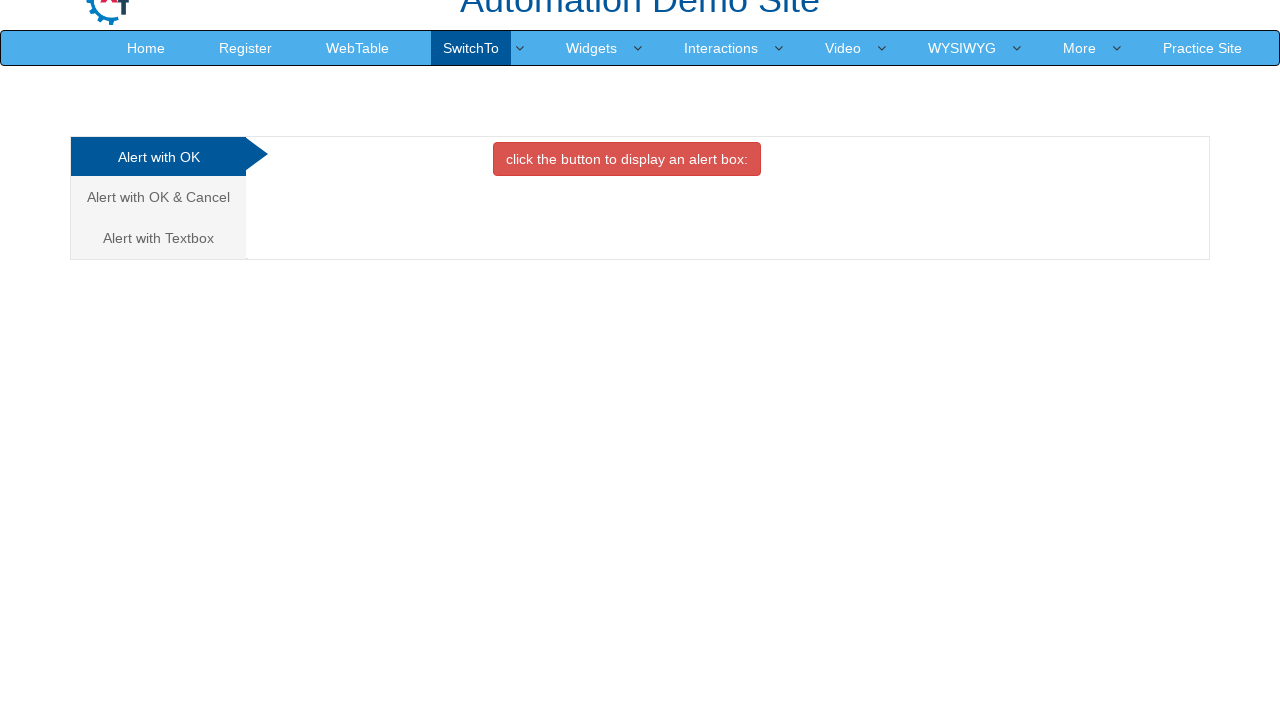

Clicked on the 'Alert with OK & Cancel' tab to navigate to confirm alert section at (158, 197) on xpath=//a[text()='Alert with OK & Cancel ']
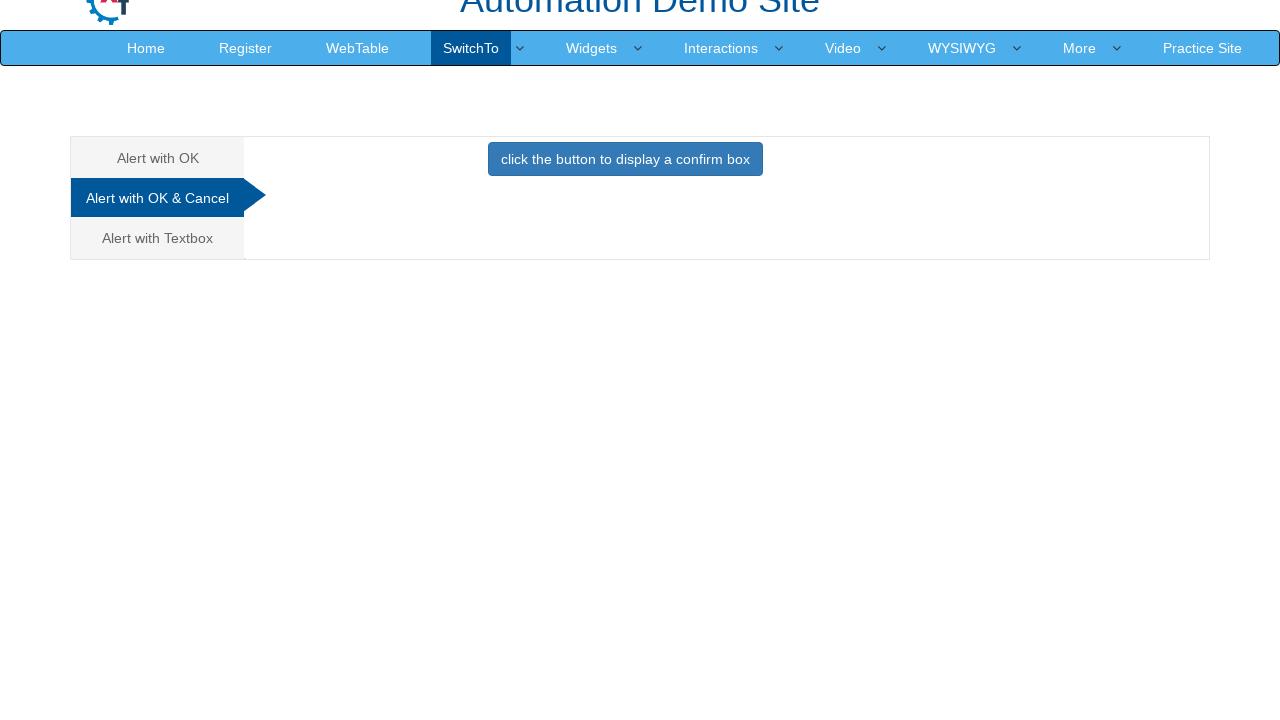

Clicked button to display confirm box, which was automatically accepted by the dialog handler at (625, 159) on button.btn.btn-primary
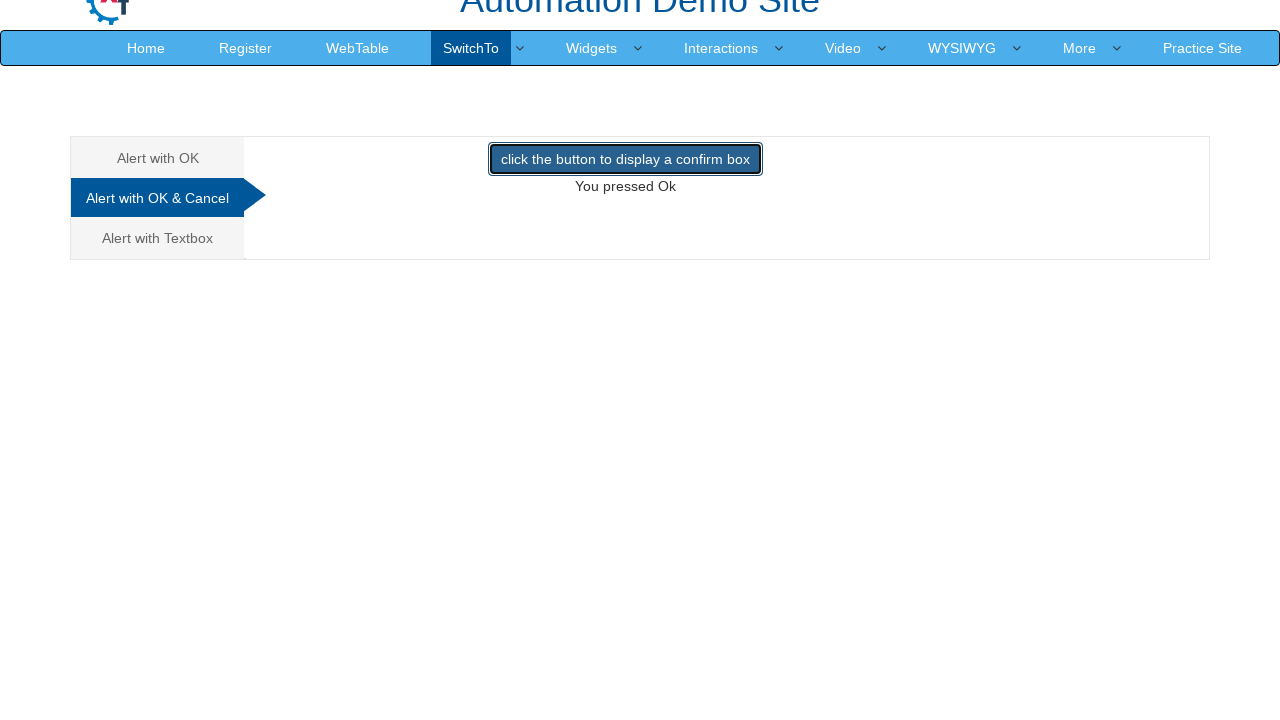

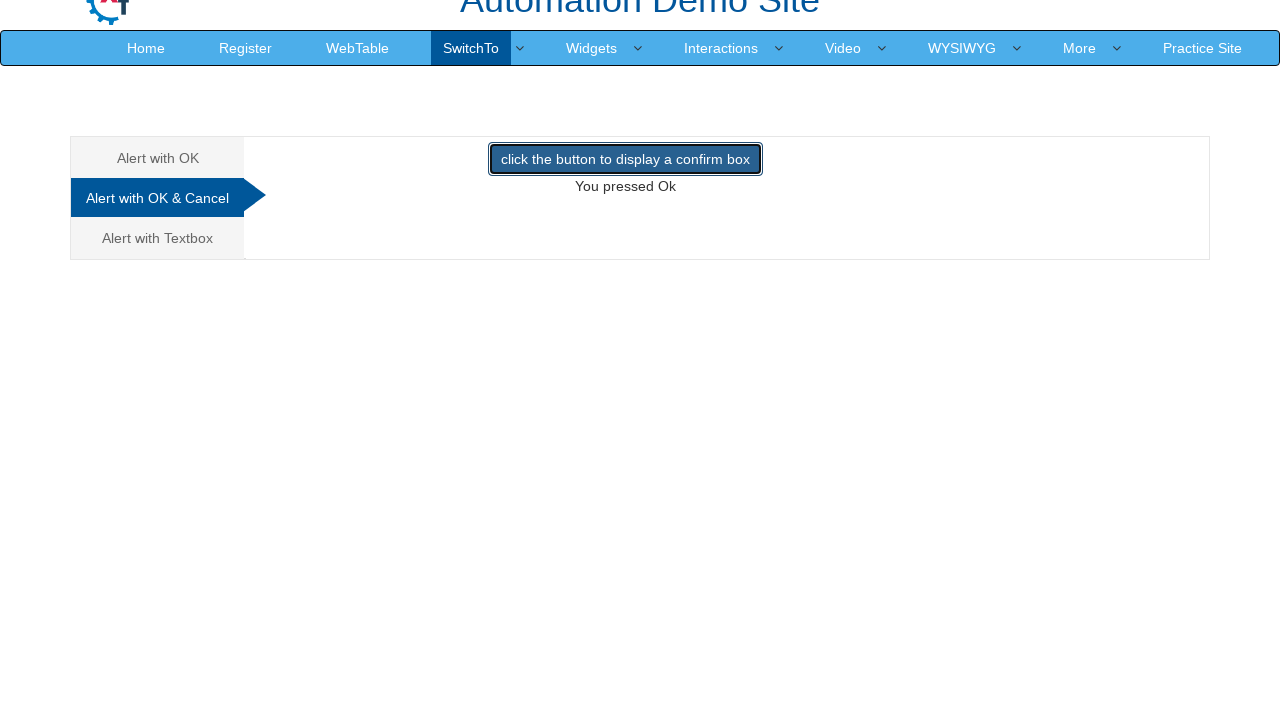